Tests double click on Add Element button and verifies two Delete buttons are created

Starting URL: https://the-internet.herokuapp.com/add_remove_elements/

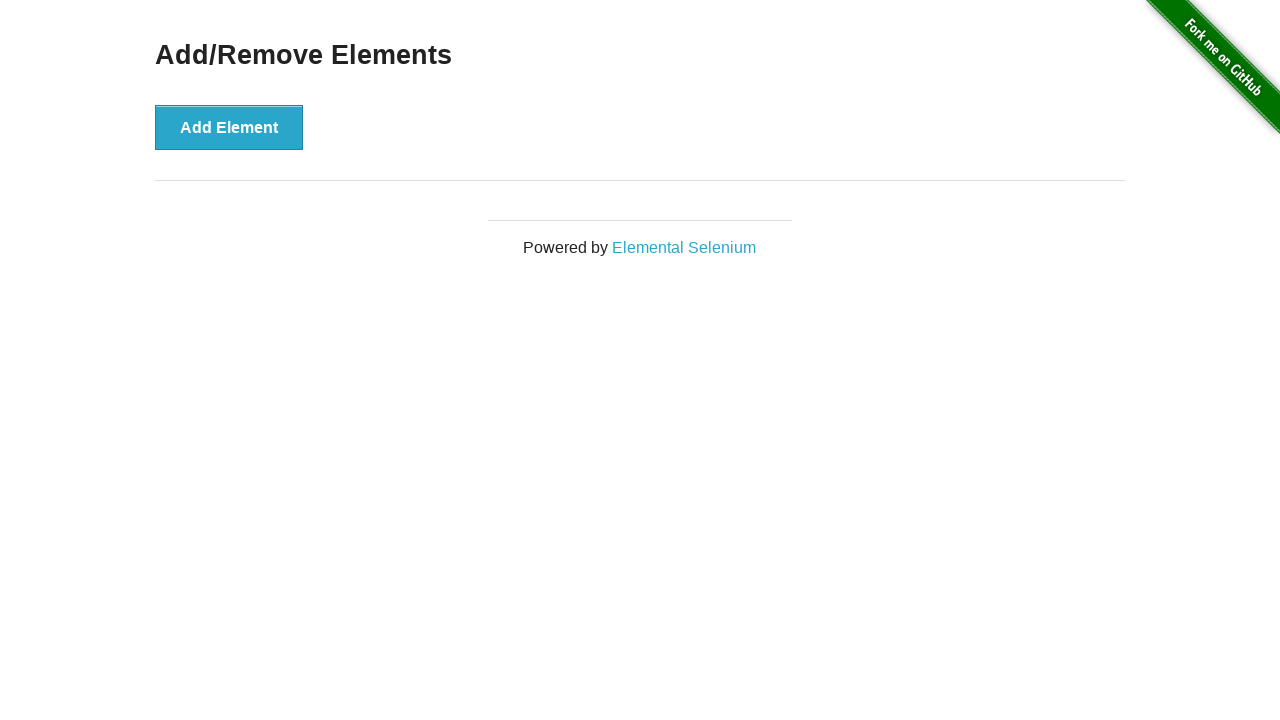

Navigated to Add/Remove Elements page
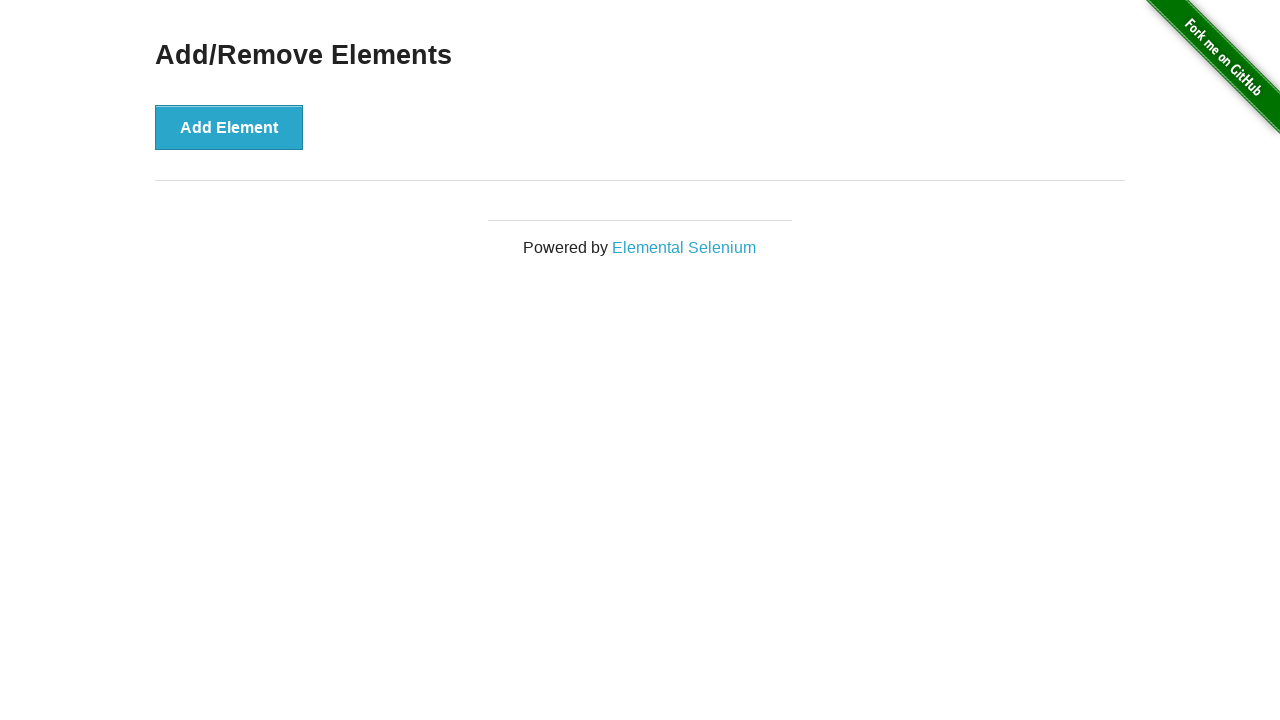

Double-clicked Add Element button at (229, 127) on xpath=//button[text()='Add Element']
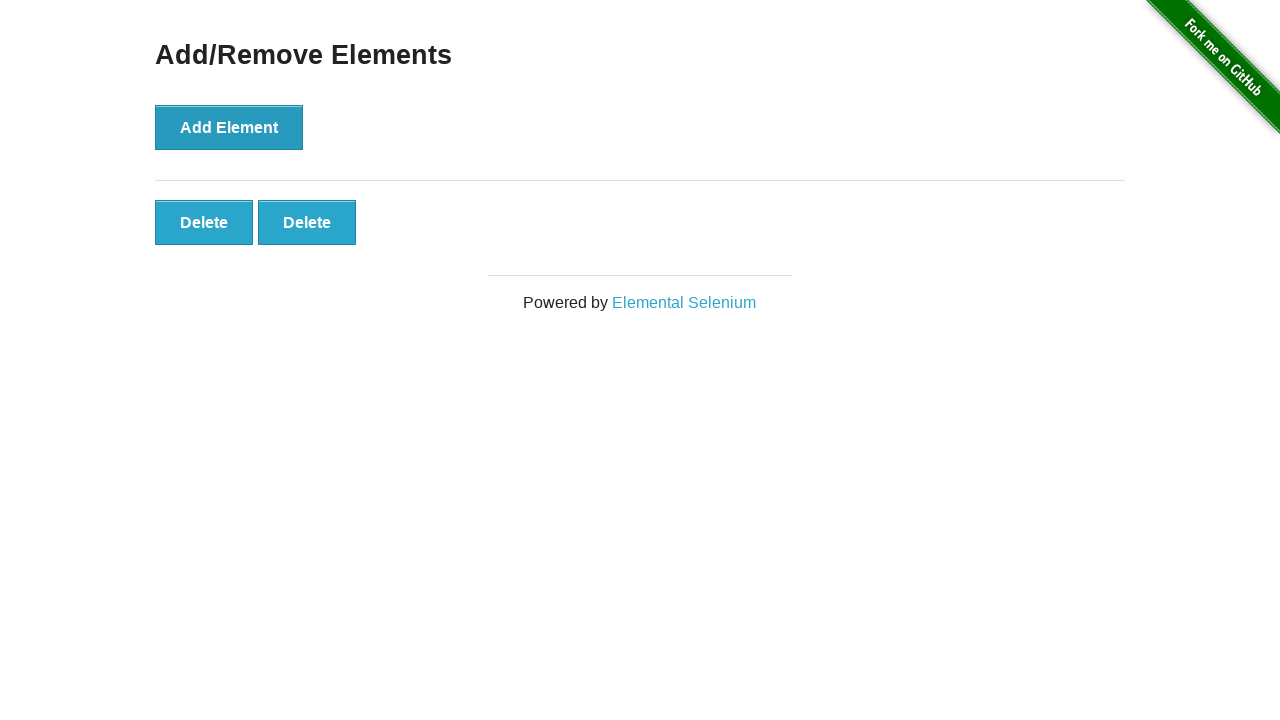

Verified that two Delete buttons are present
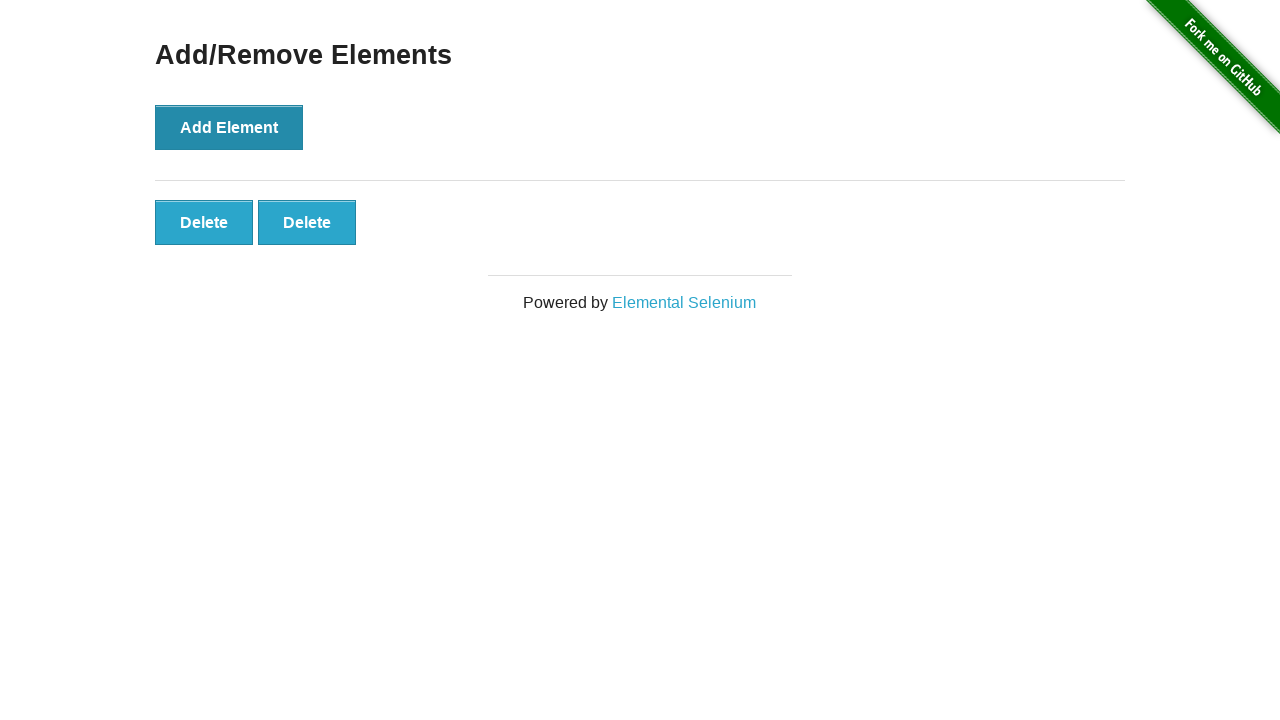

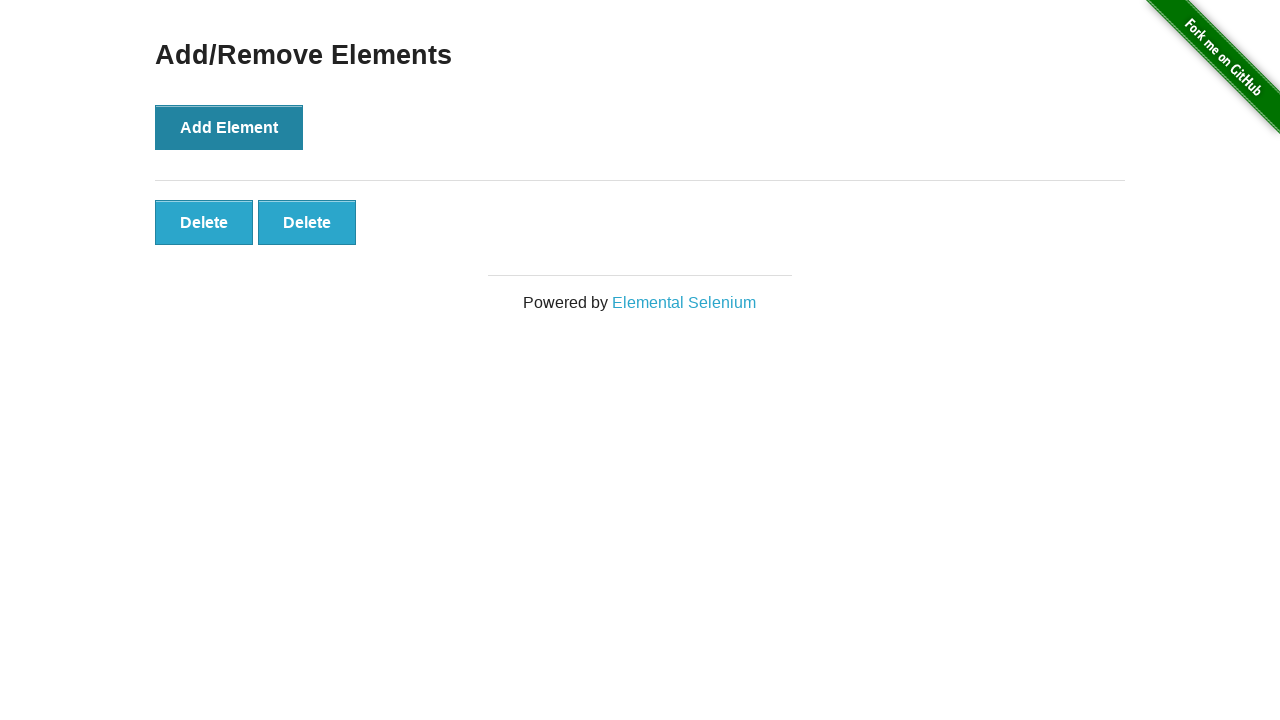